Tests drag and drop functionality by dragging element from column A to column B

Starting URL: http://the-internet.herokuapp.com/drag_and_drop

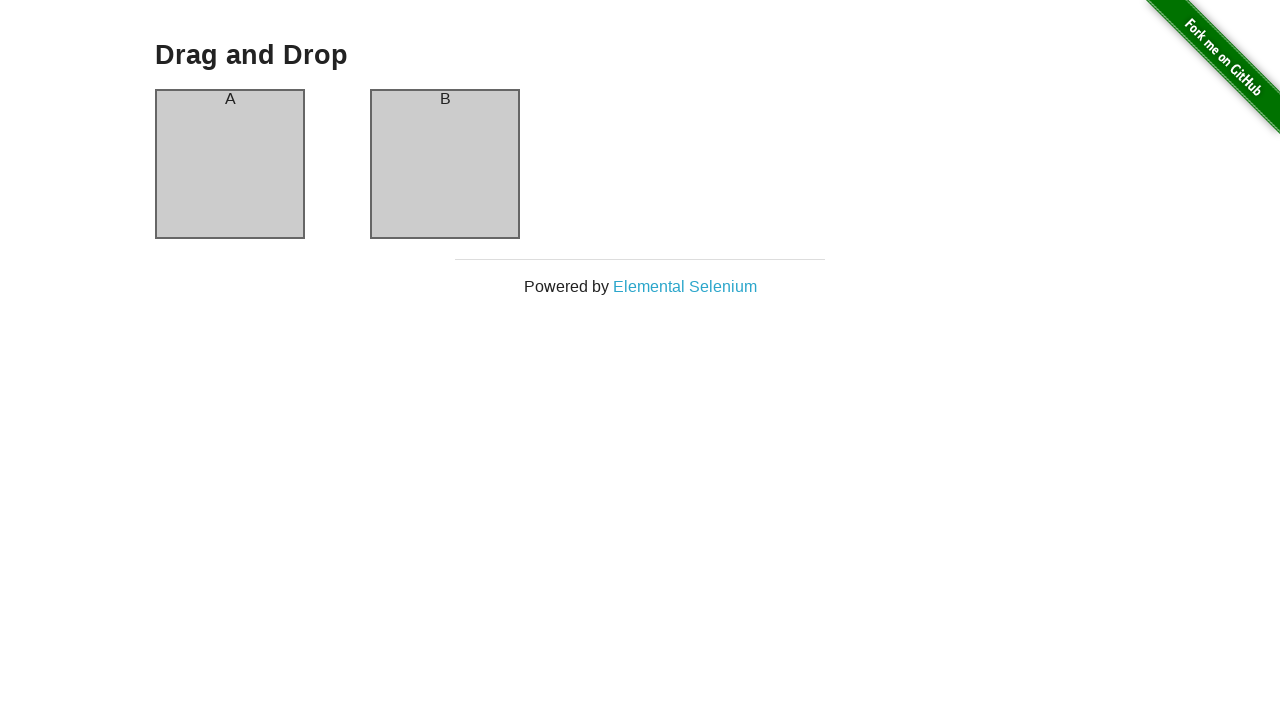

Waited for column A to load
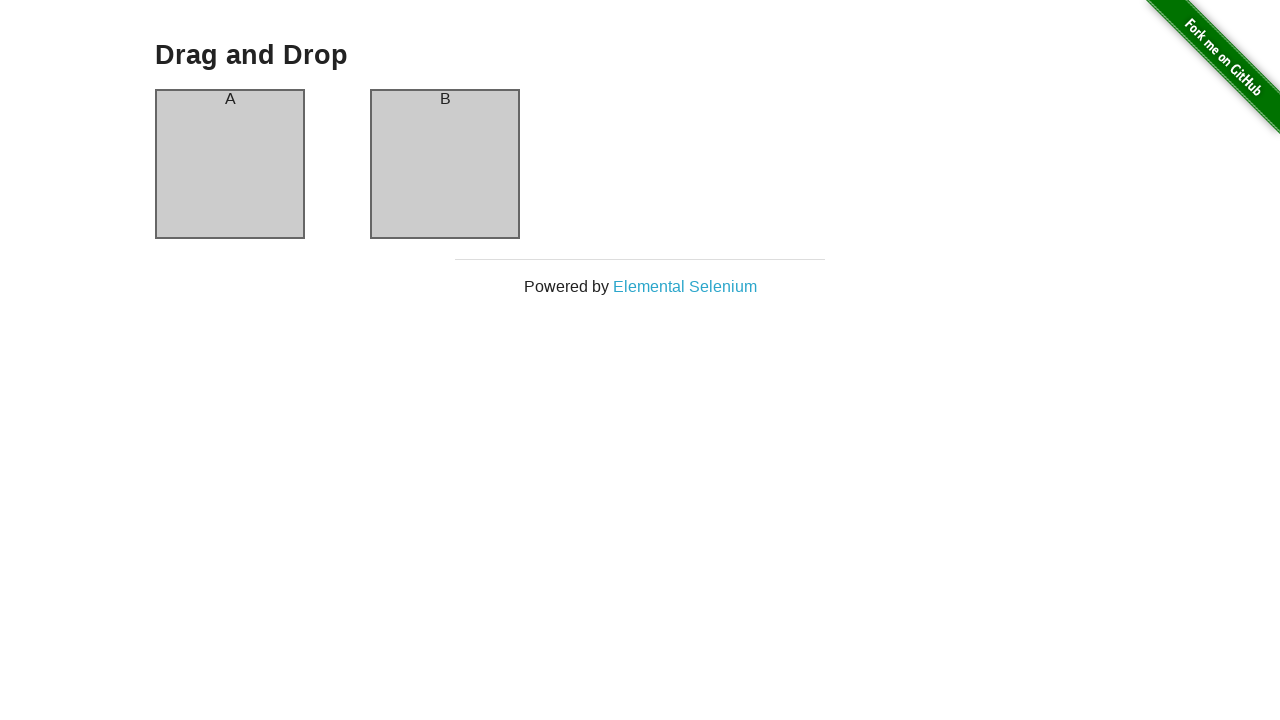

Waited for column B to load
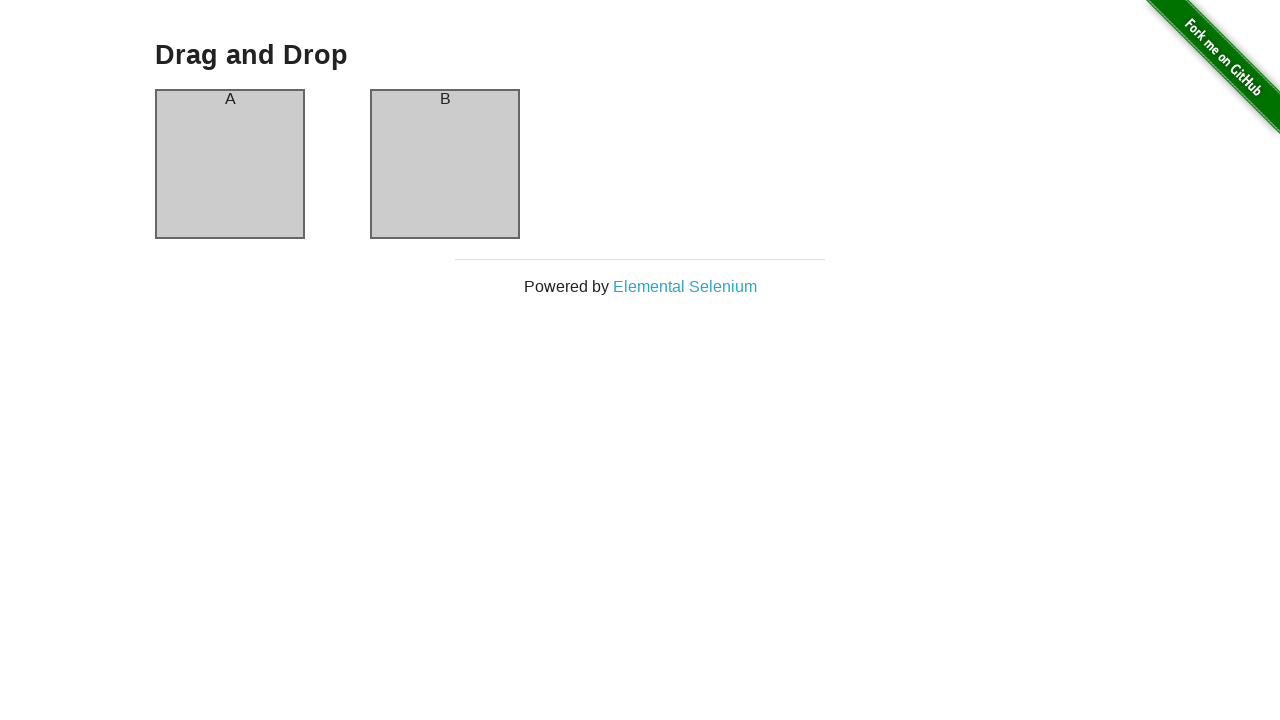

Located source element in column A
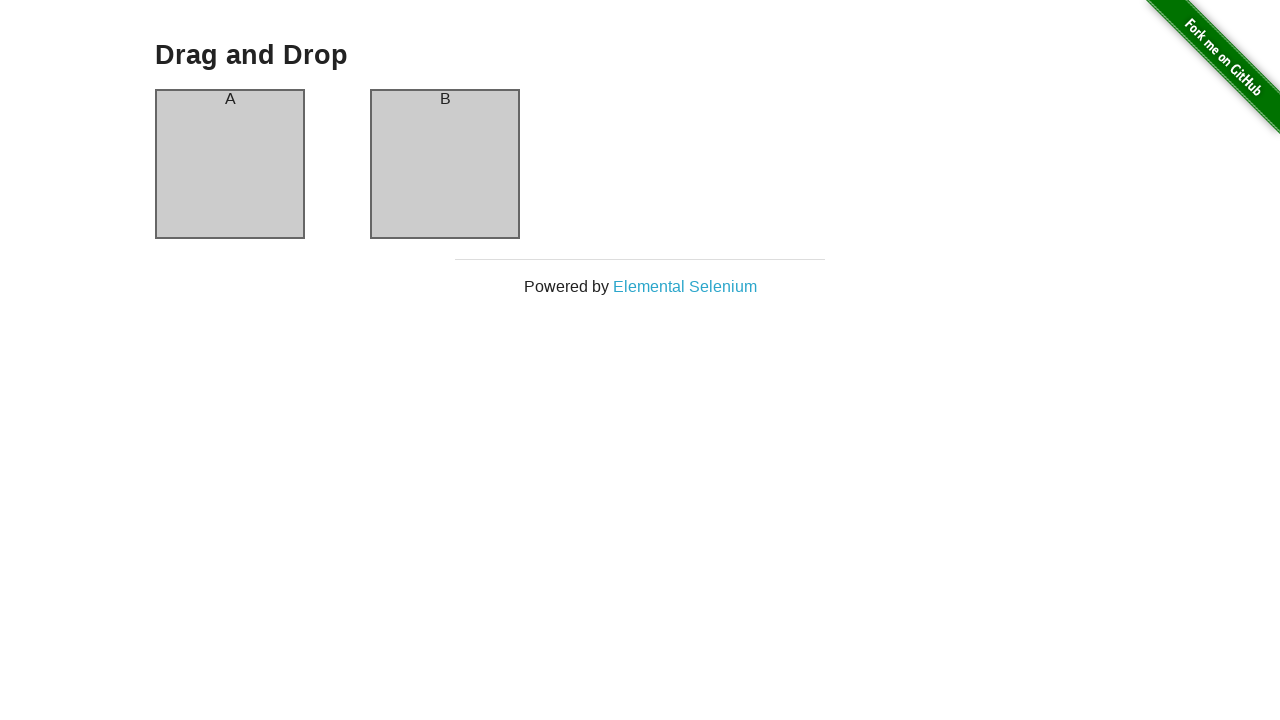

Located target element in column B
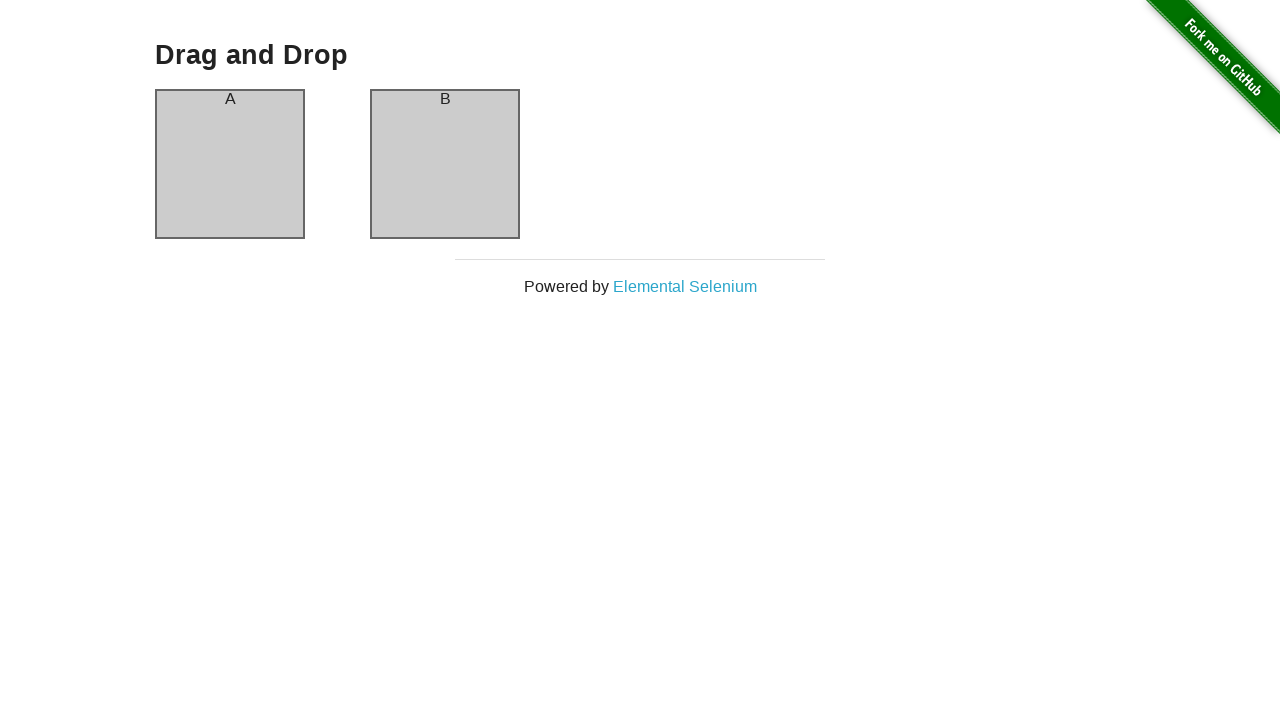

Dragged element from column A to column B at (445, 164)
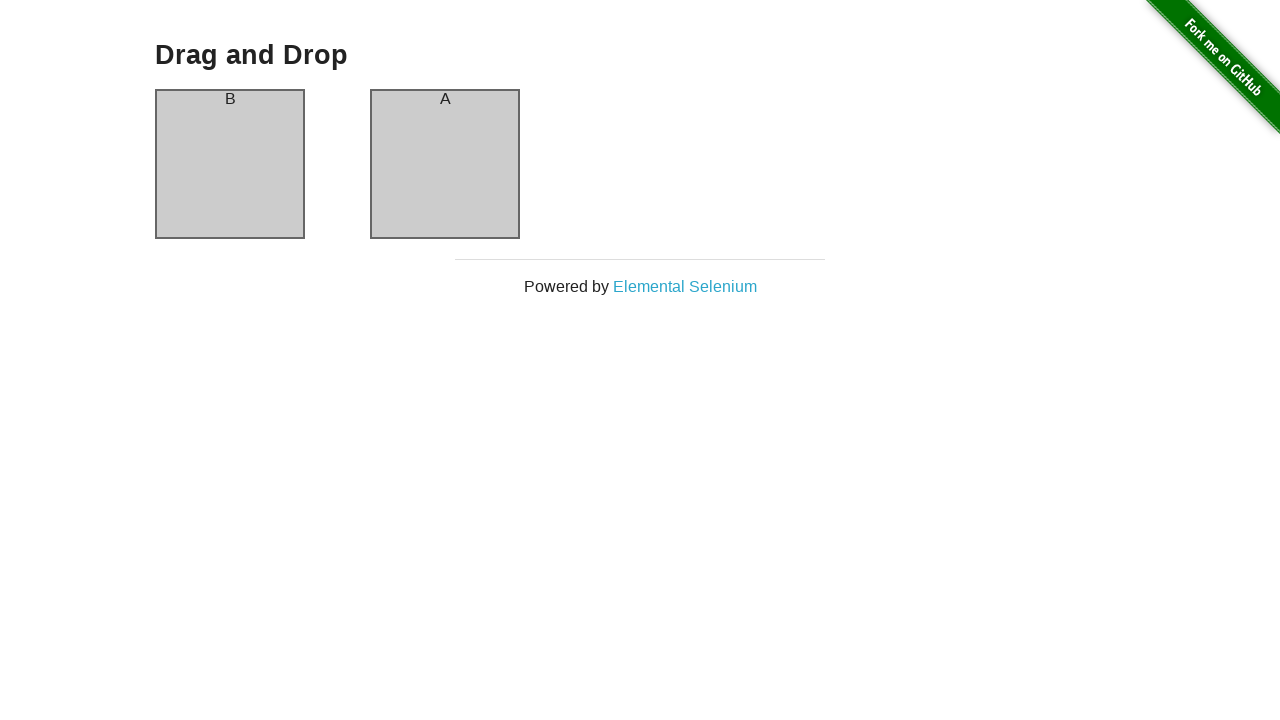

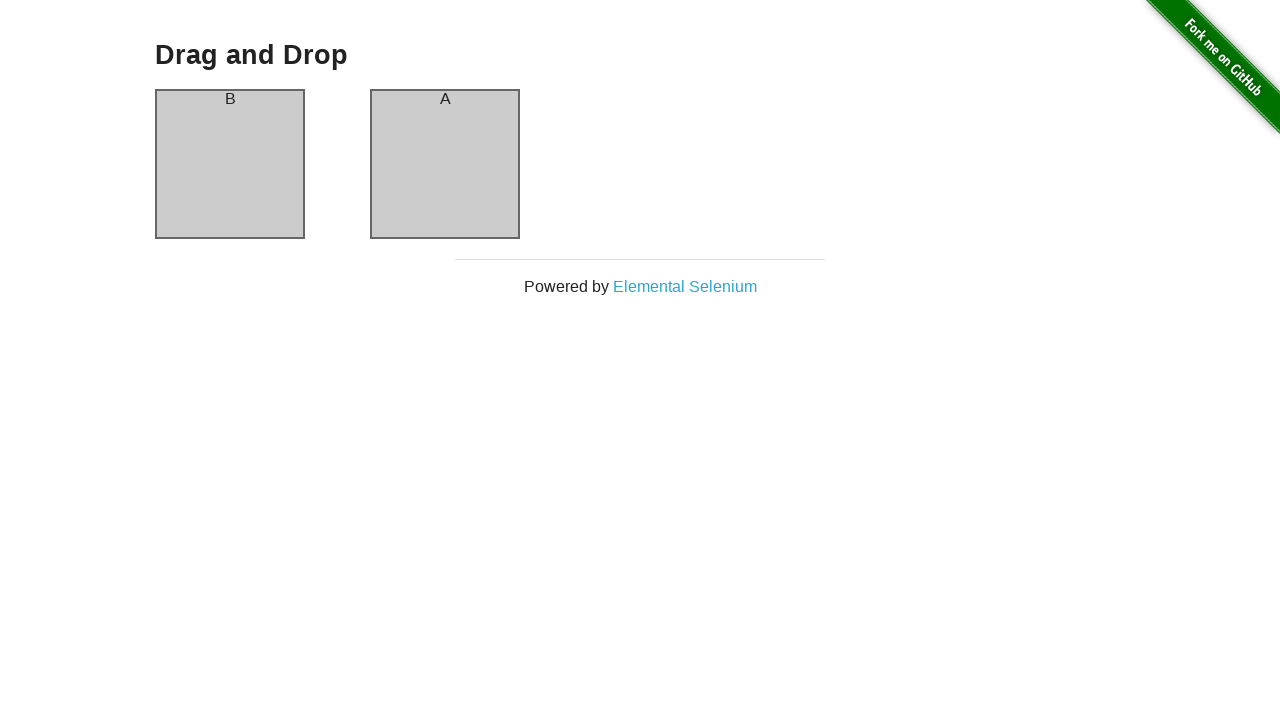